Tests a registration form by filling in first name, last name, and email fields, then submitting and verifying the success message.

Starting URL: http://suninjuly.github.io/registration1.html

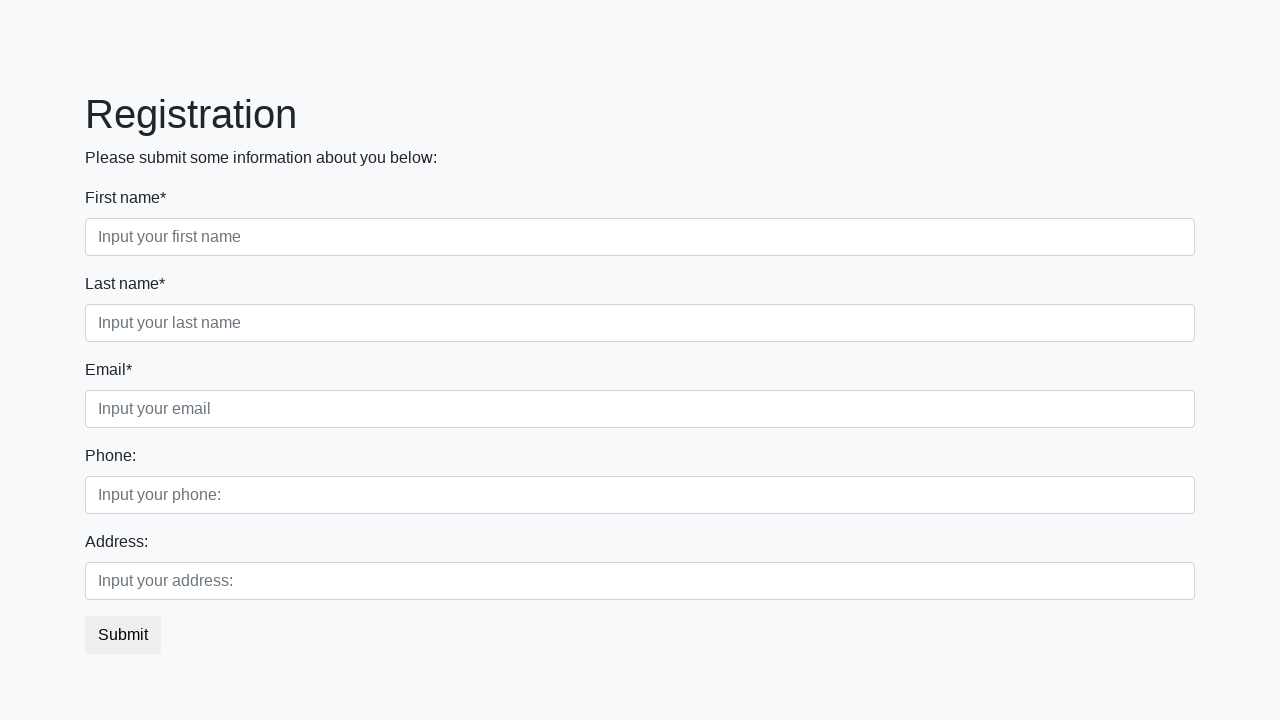

Navigated to registration form page
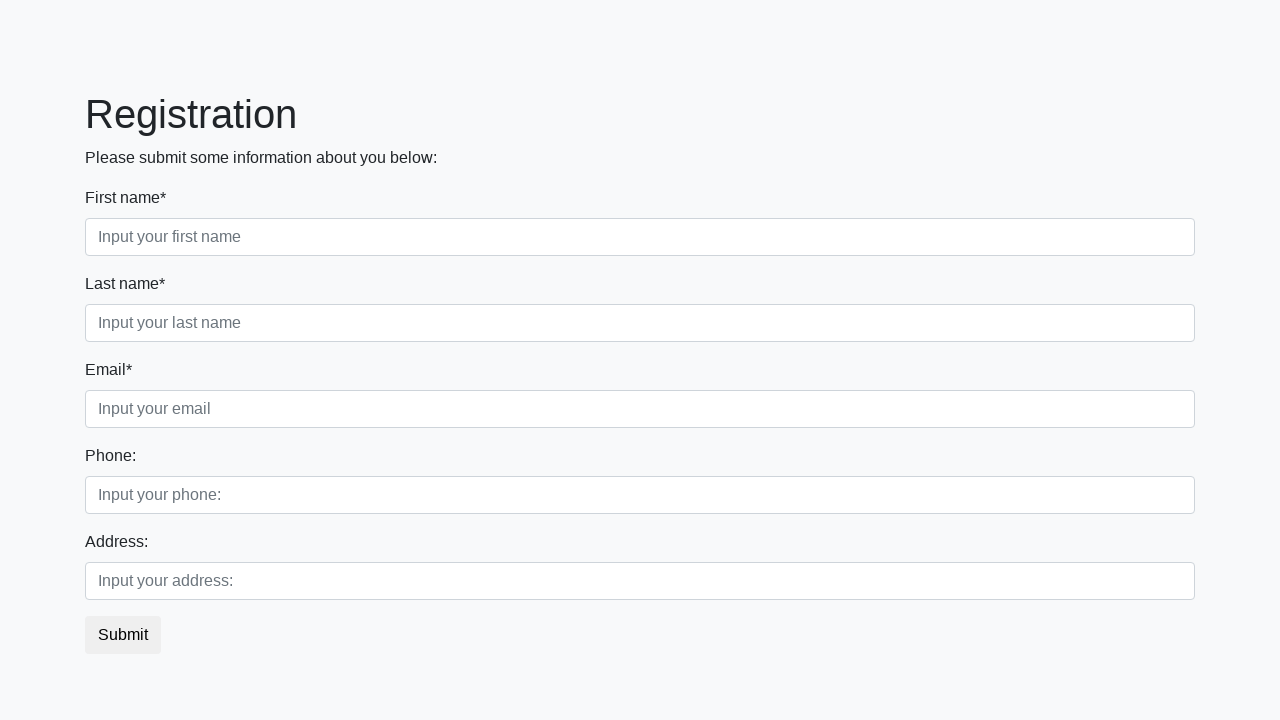

Filled first name field with 'Alexander' on input[required][placeholder='Input your first name']
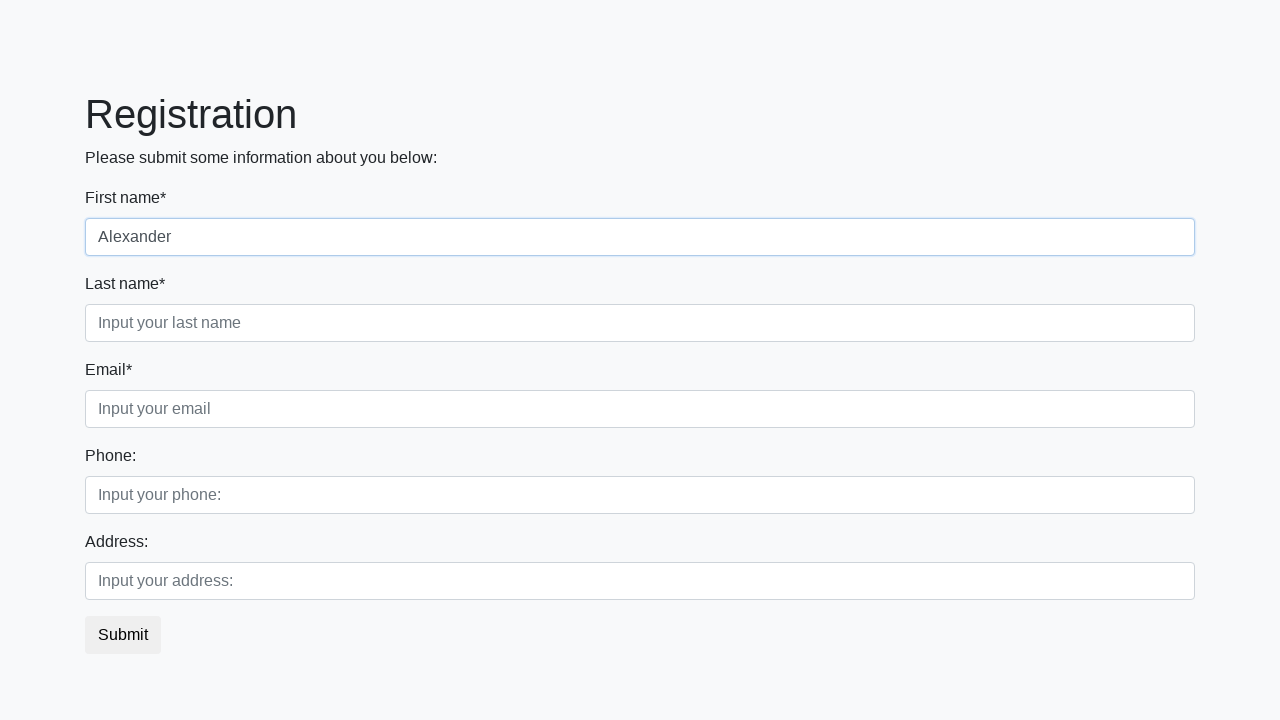

Filled last name field with 'Johnson' on input[required][placeholder='Input your last name']
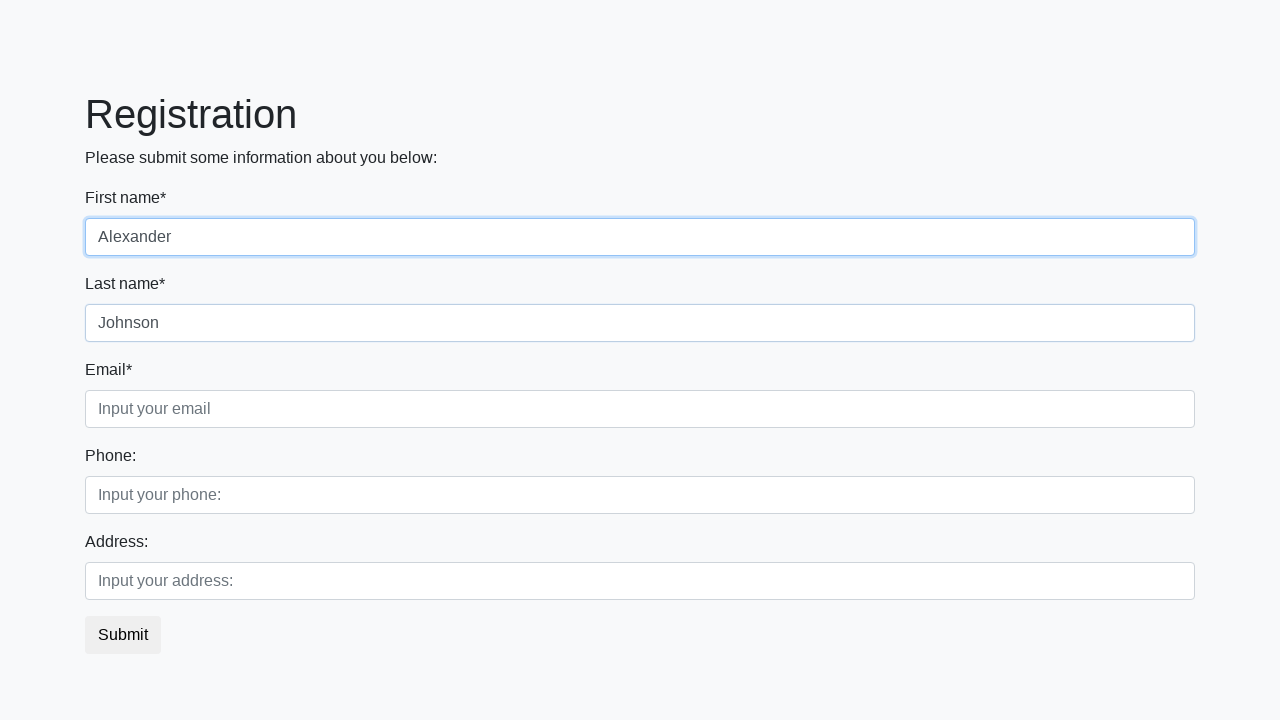

Filled email field with 'alex.johnson@example.com' on input[required][placeholder='Input your email']
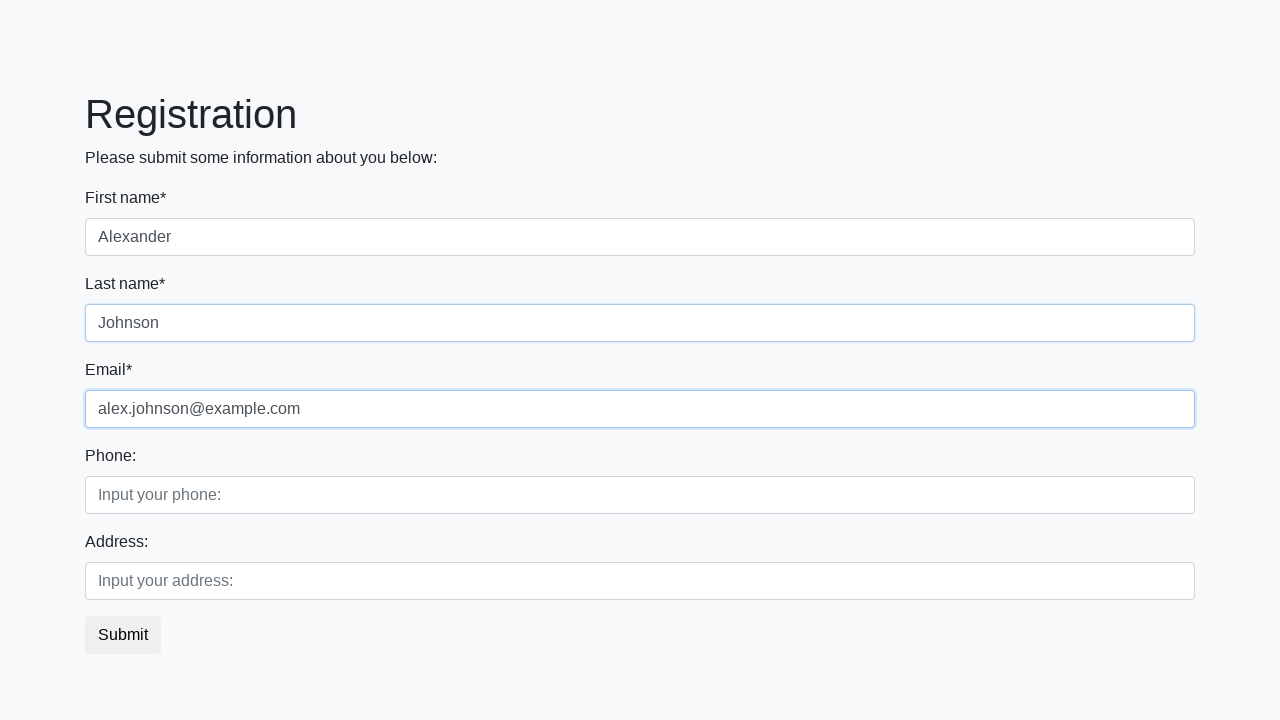

Clicked submit button to register at (123, 635) on button.btn
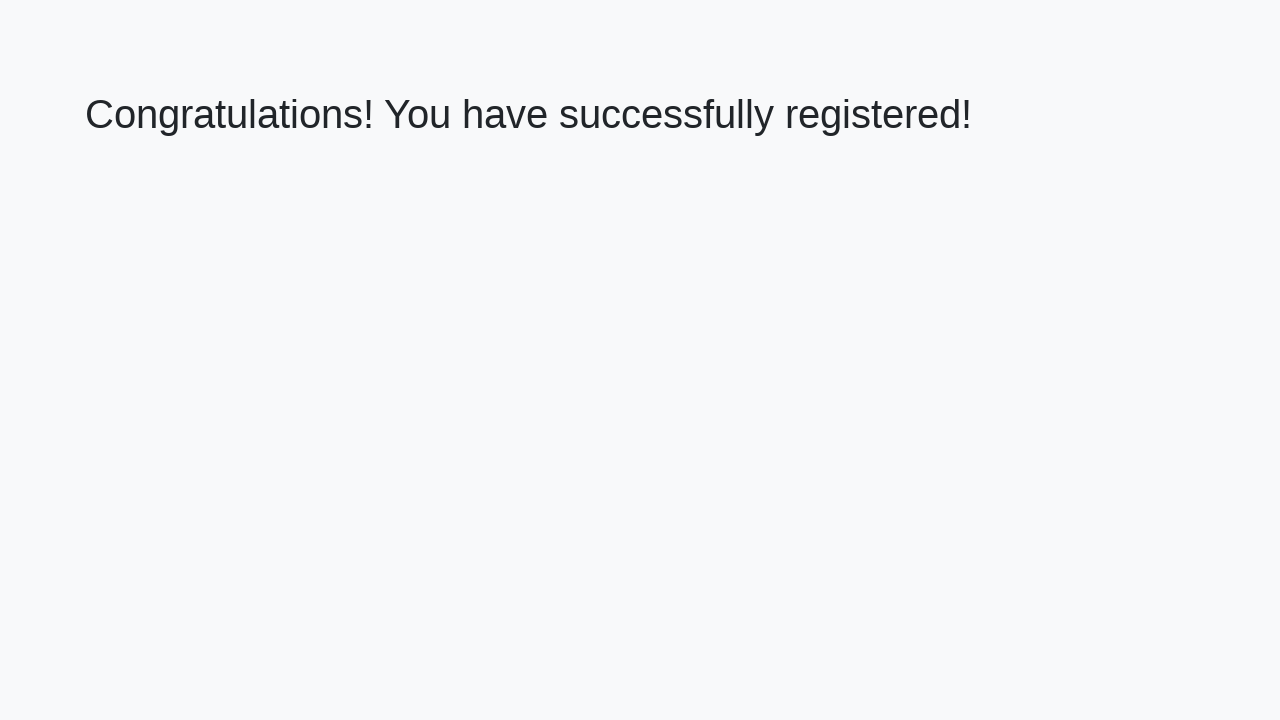

Success message heading loaded
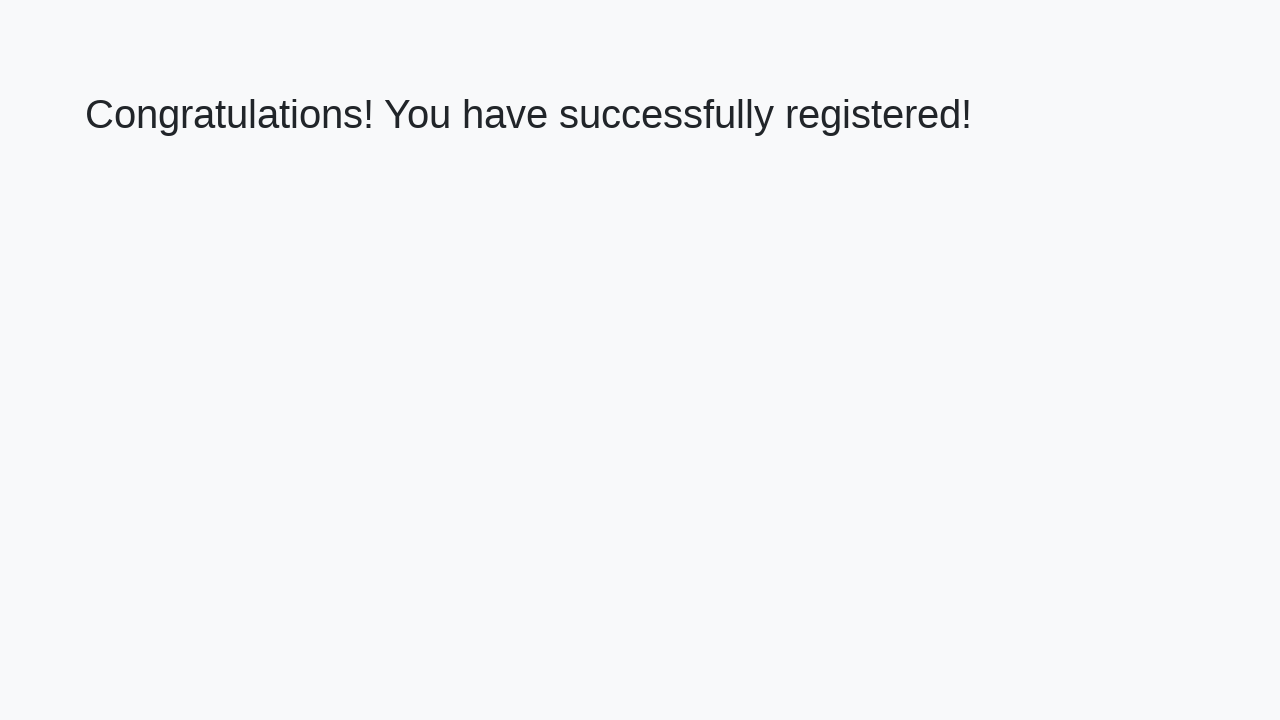

Retrieved success message text: 'Congratulations! You have successfully registered!'
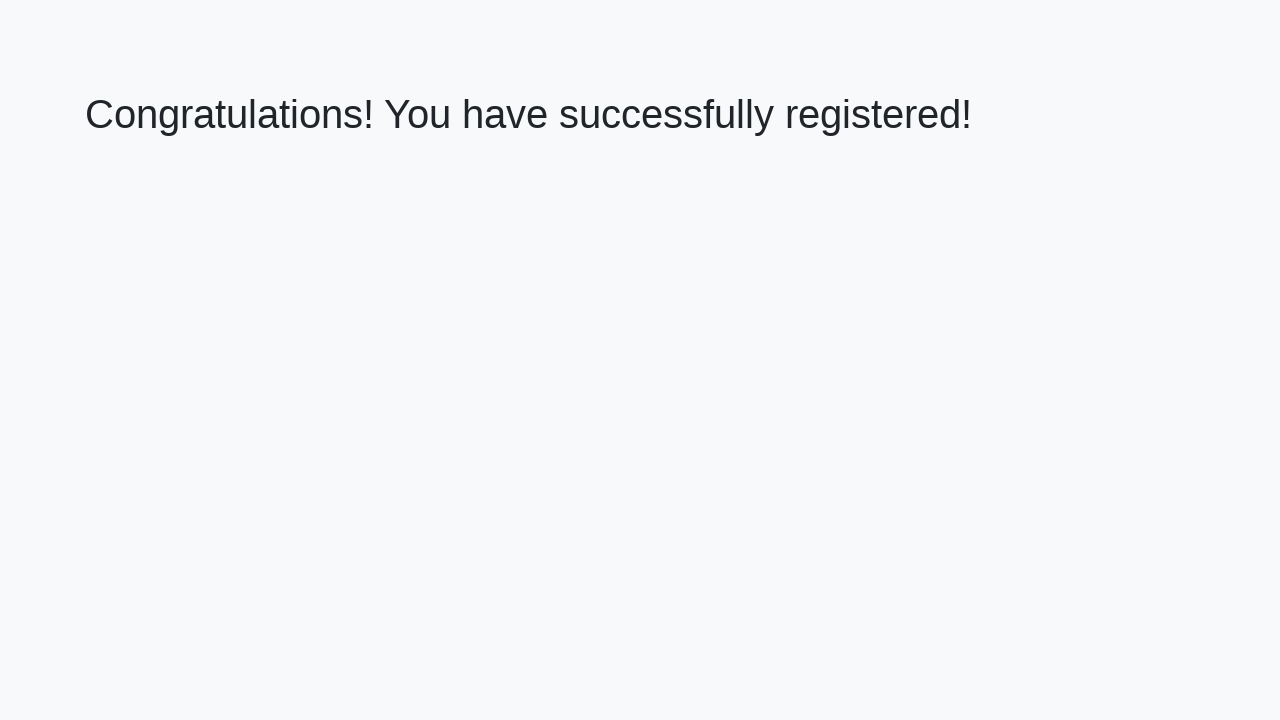

Verified success message matches expected text
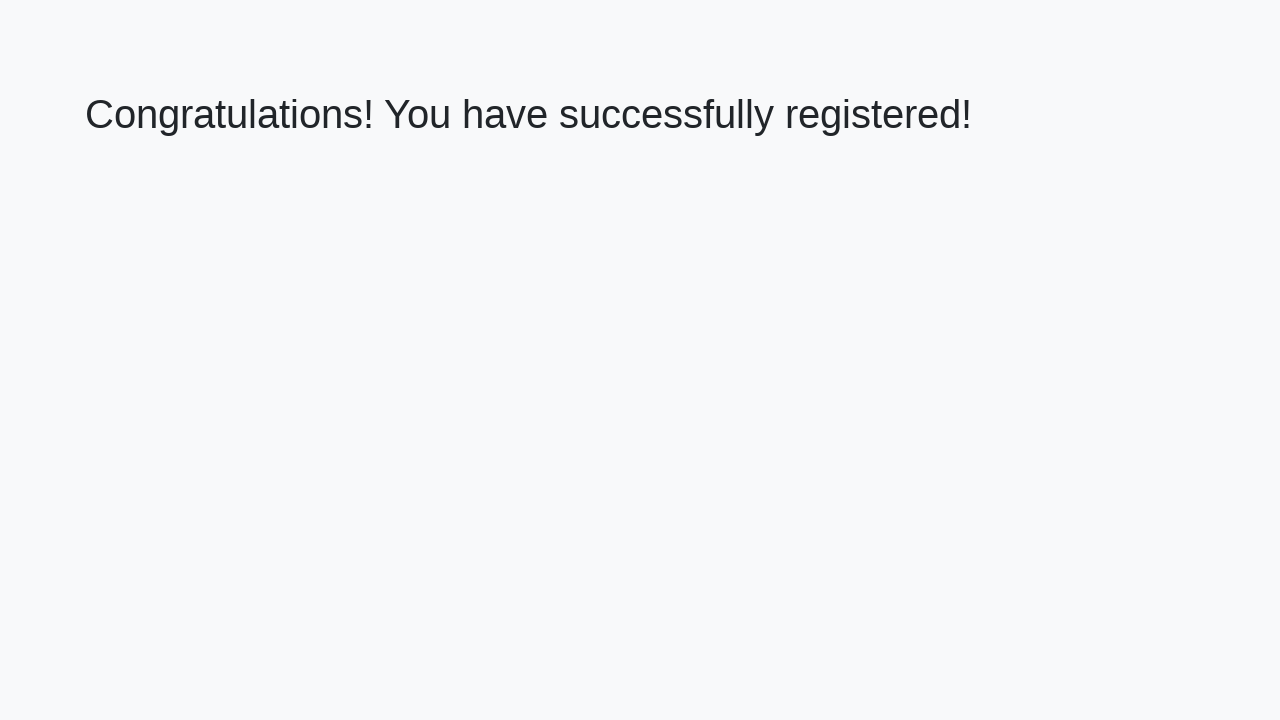

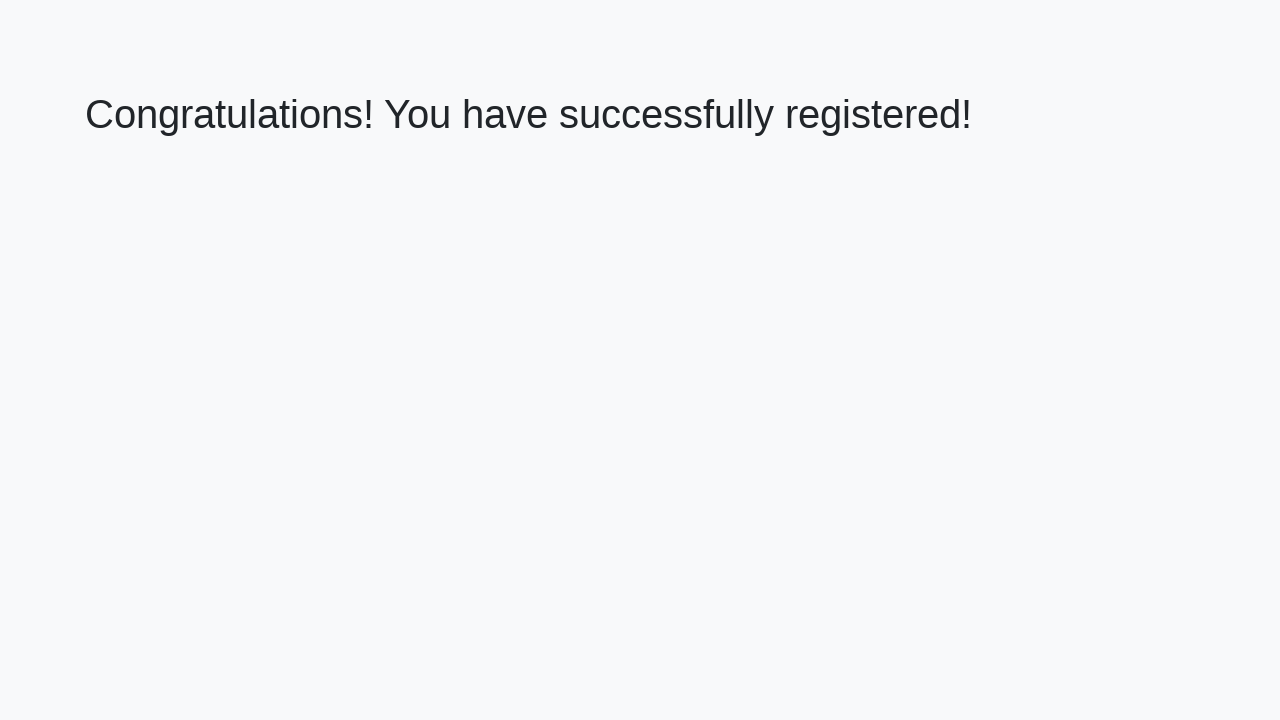